Tests a flight booking form by filling in various fields including auto-suggest location, origin/destination selection, passenger count, currency selection, and form submission

Starting URL: https://rahulshettyacademy.com/dropdownsPractise/

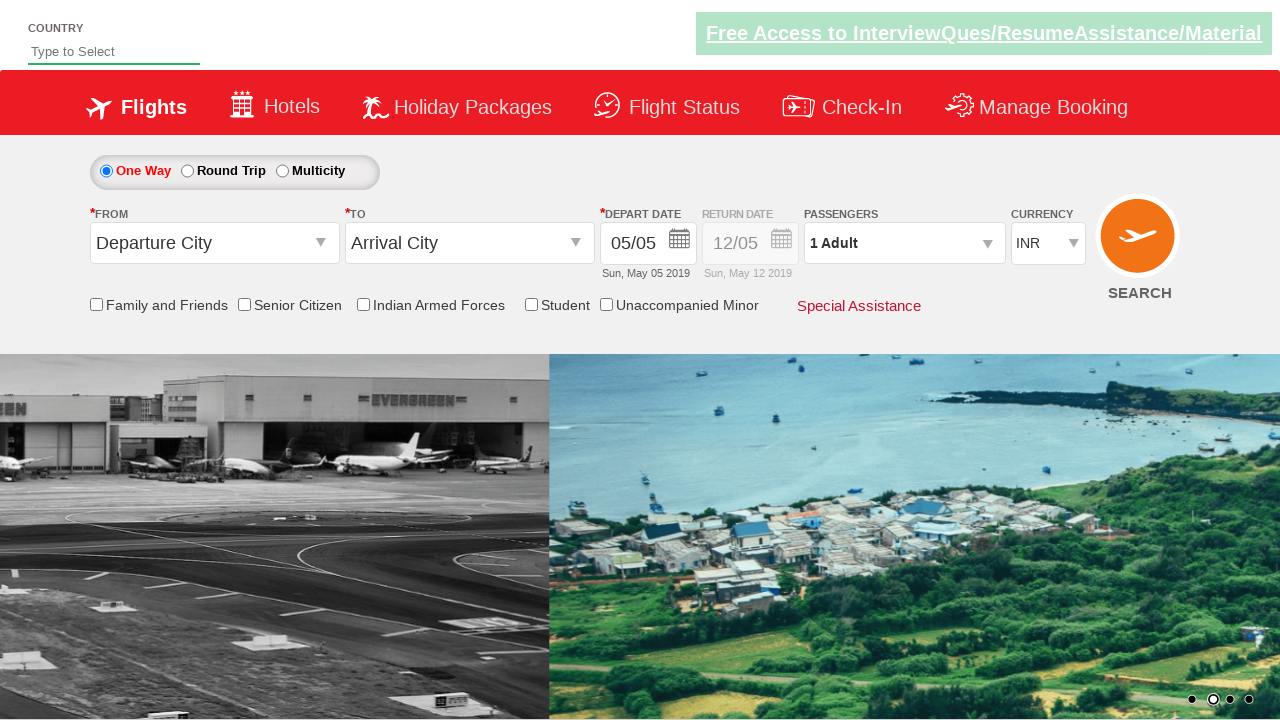

Filled auto-suggest field with 'ind' on #autosuggest
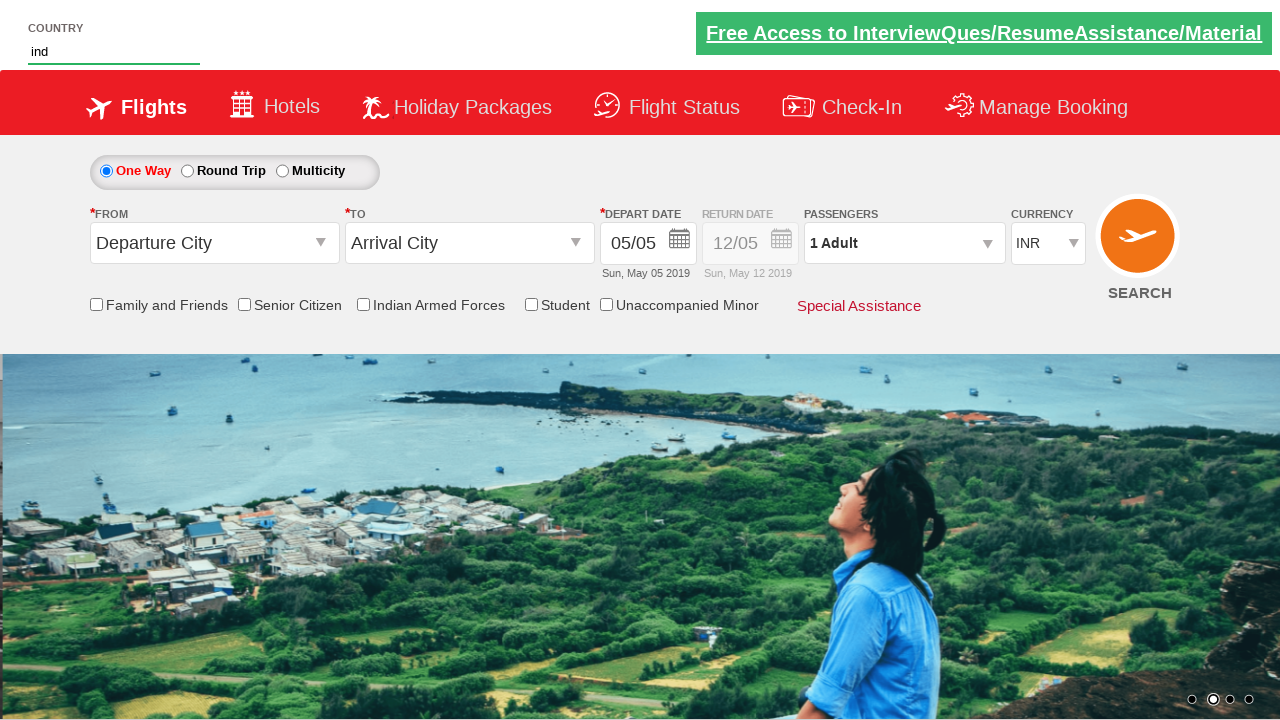

Auto-suggest options loaded
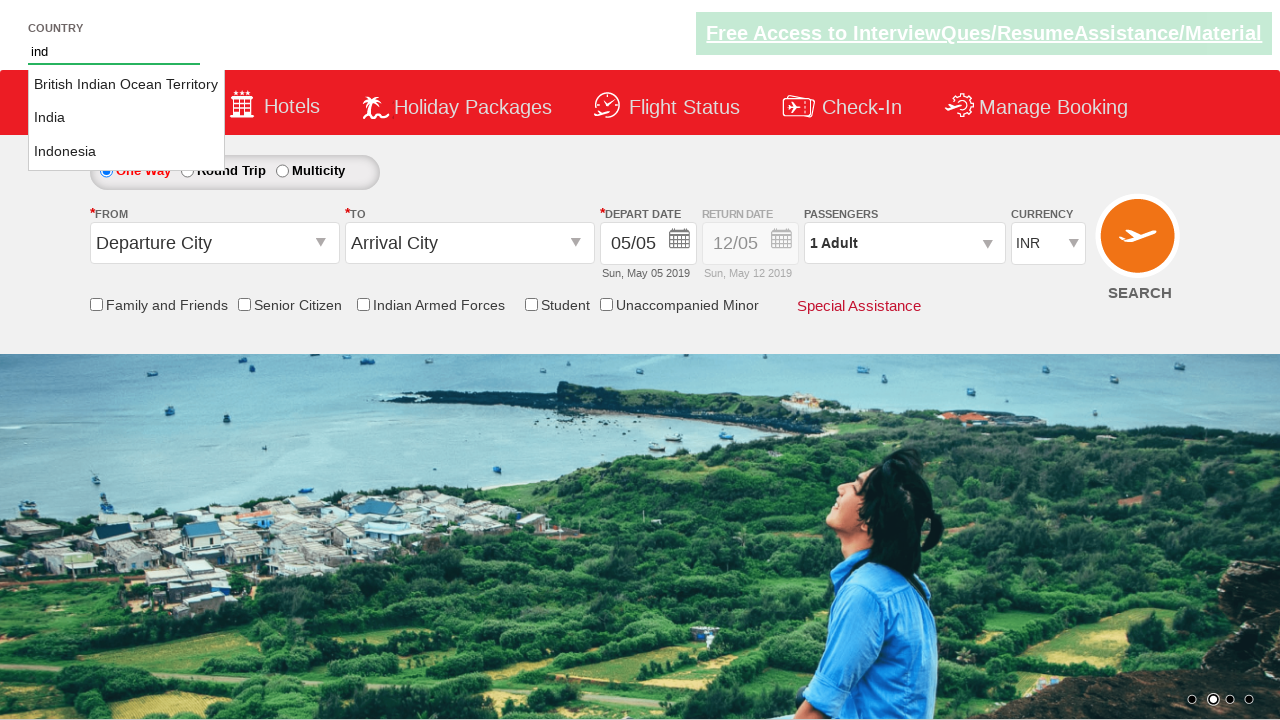

Selected 'India' from auto-suggest options at (126, 118) on li[class='ui-menu-item'] a >> nth=1
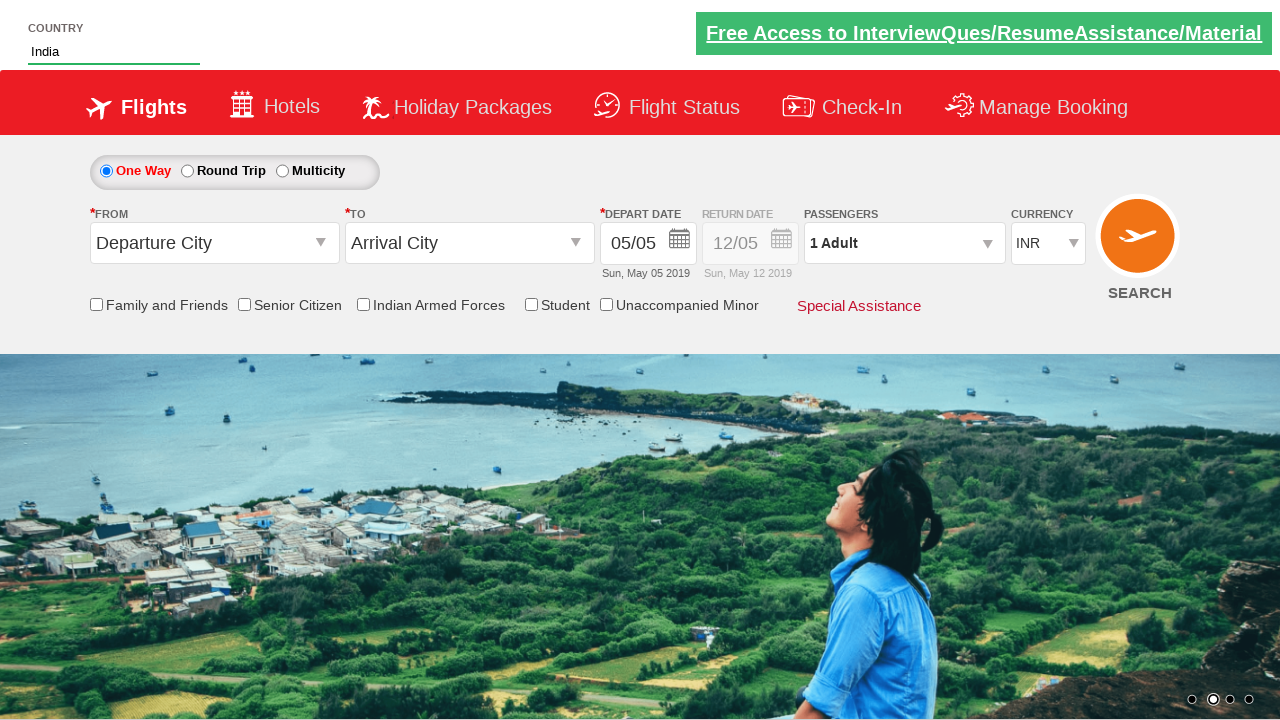

Clicked on origin station field at (214, 243) on input[id*='ddl_originStation1_CTXT']
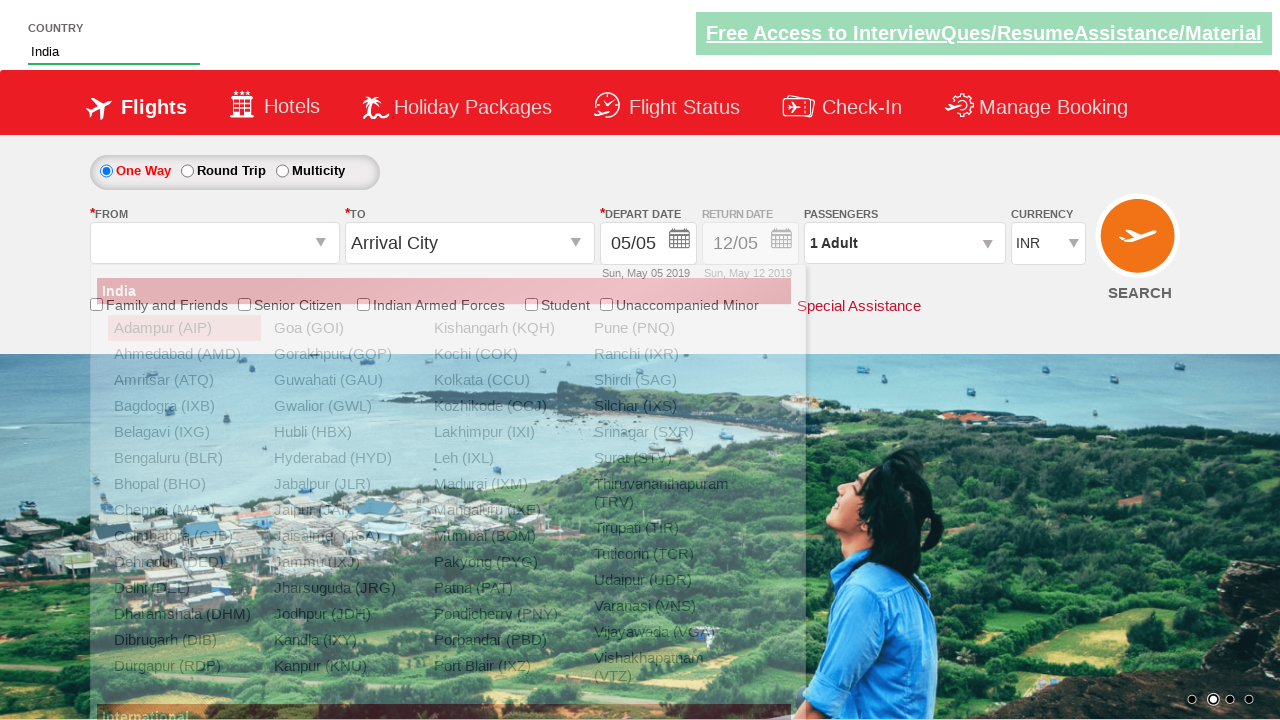

Selected MAA (Chennai) as origin airport at (184, 510) on xpath=//a[@value='MAA']
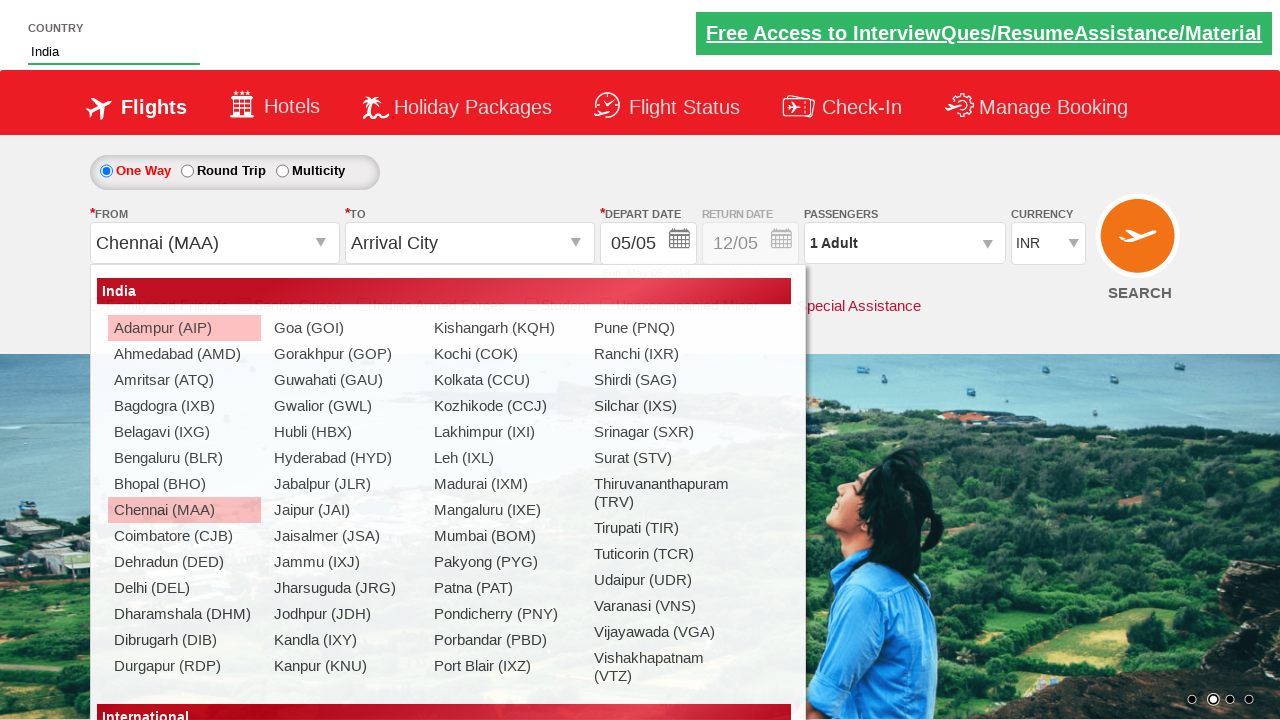

Selected BOM (Mumbai) as destination airport at (759, 562) on (//a[@value='BOM'])[2]
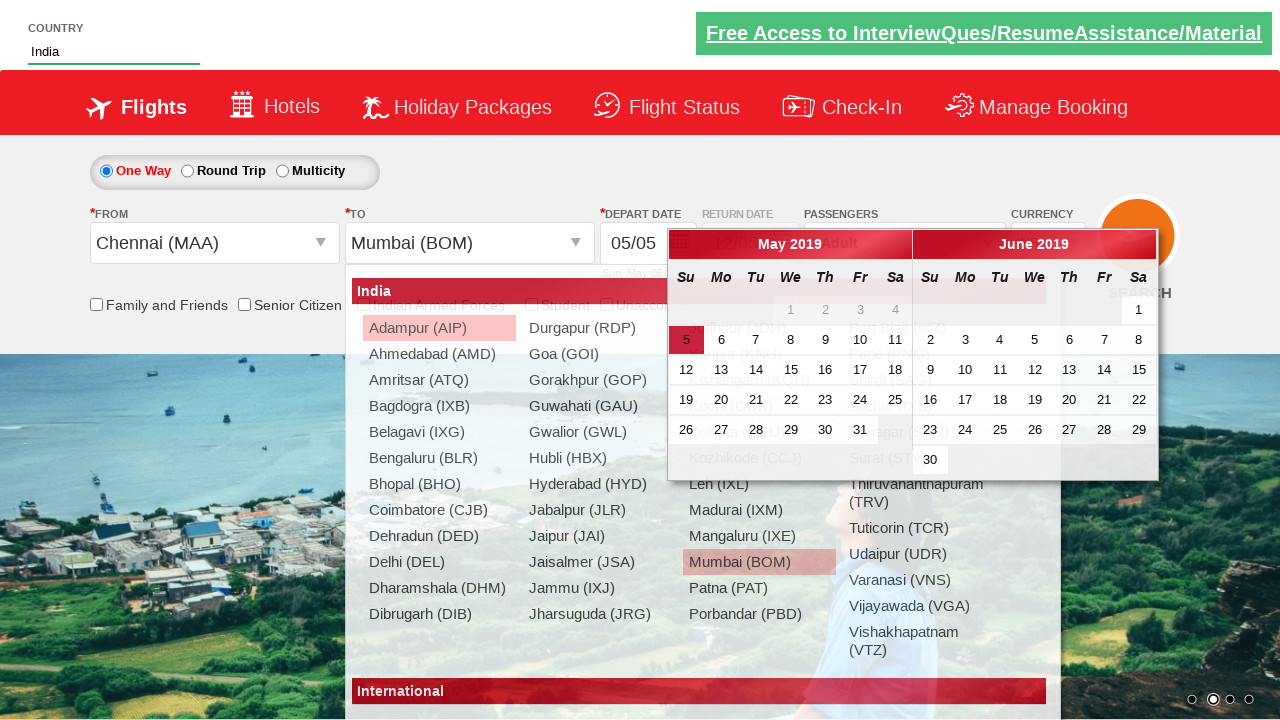

Checked friends and family checkbox at (96, 304) on input[id*='chk_friendsandfamily']
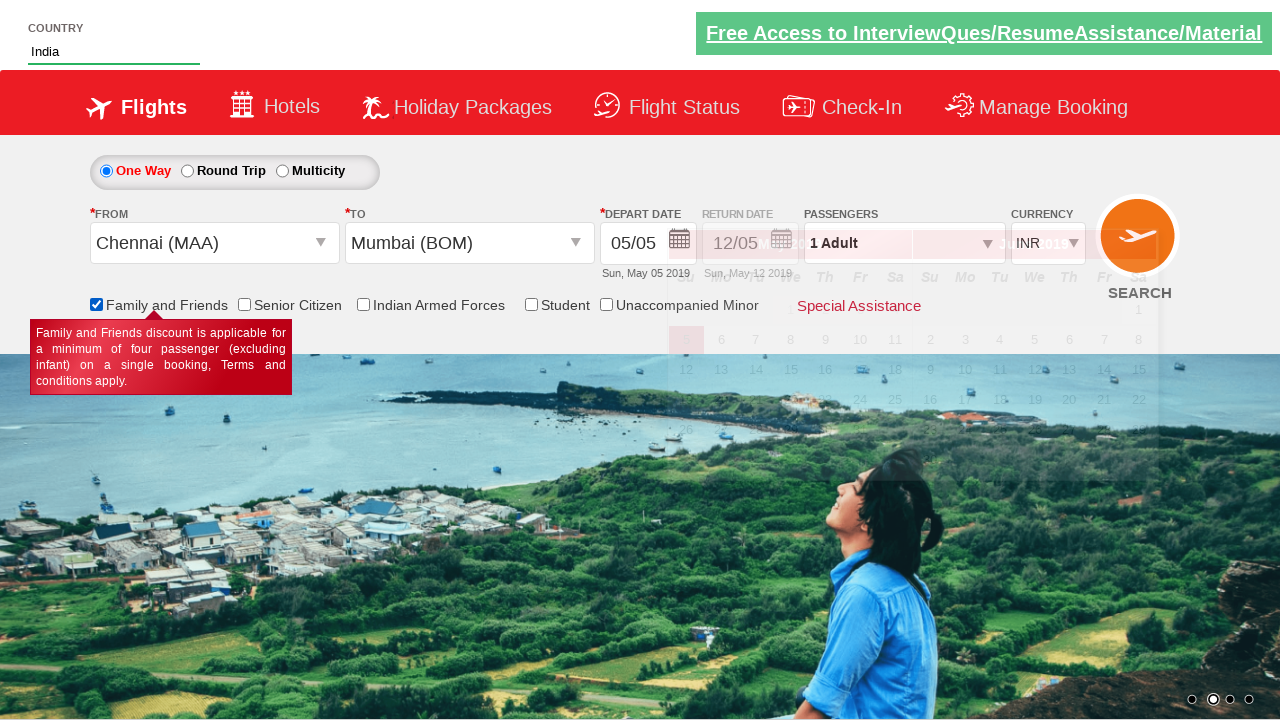

Clicked on passenger info dropdown at (904, 243) on #divpaxinfo
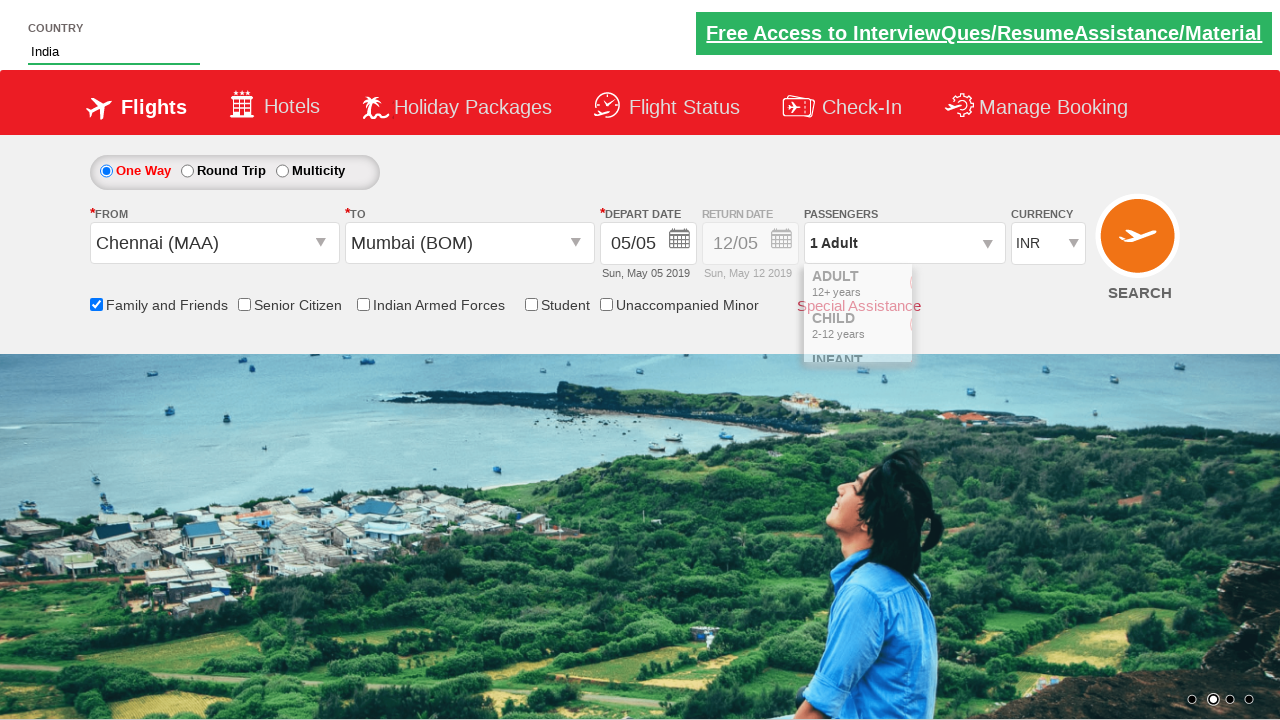

Added adult passenger 1 at (982, 288) on #hrefIncAdt
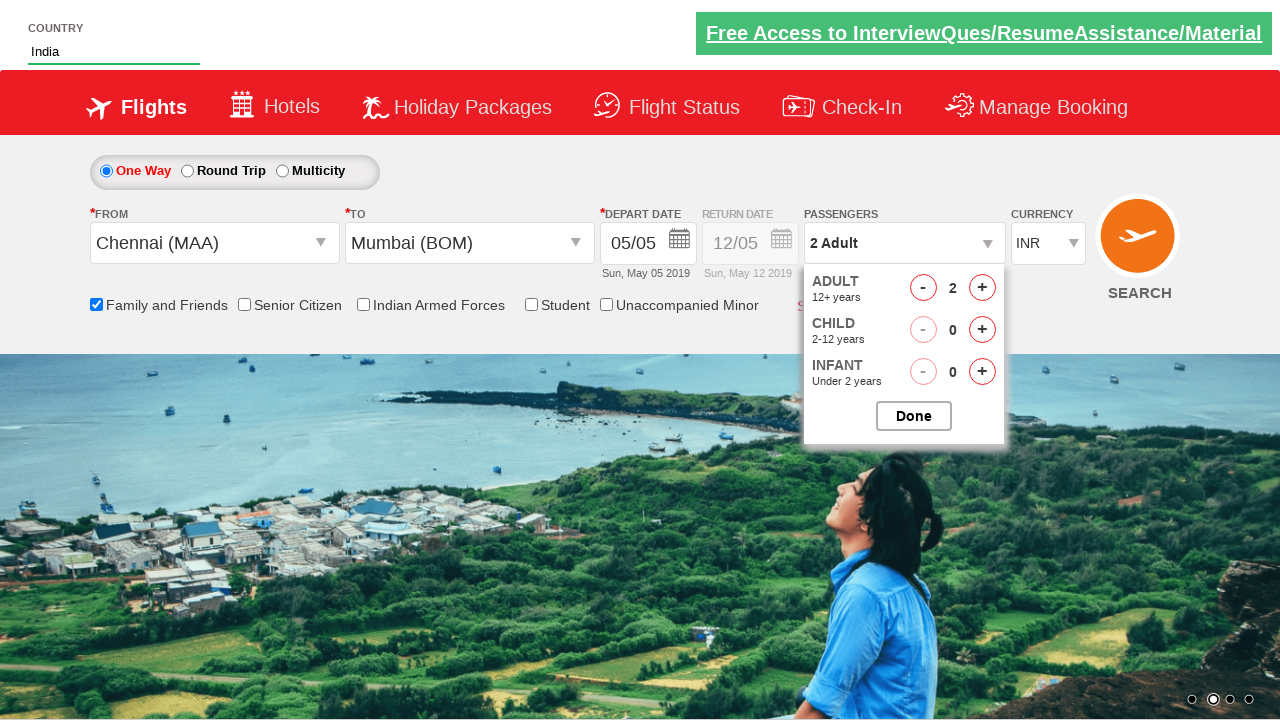

Added adult passenger 2 at (982, 288) on #hrefIncAdt
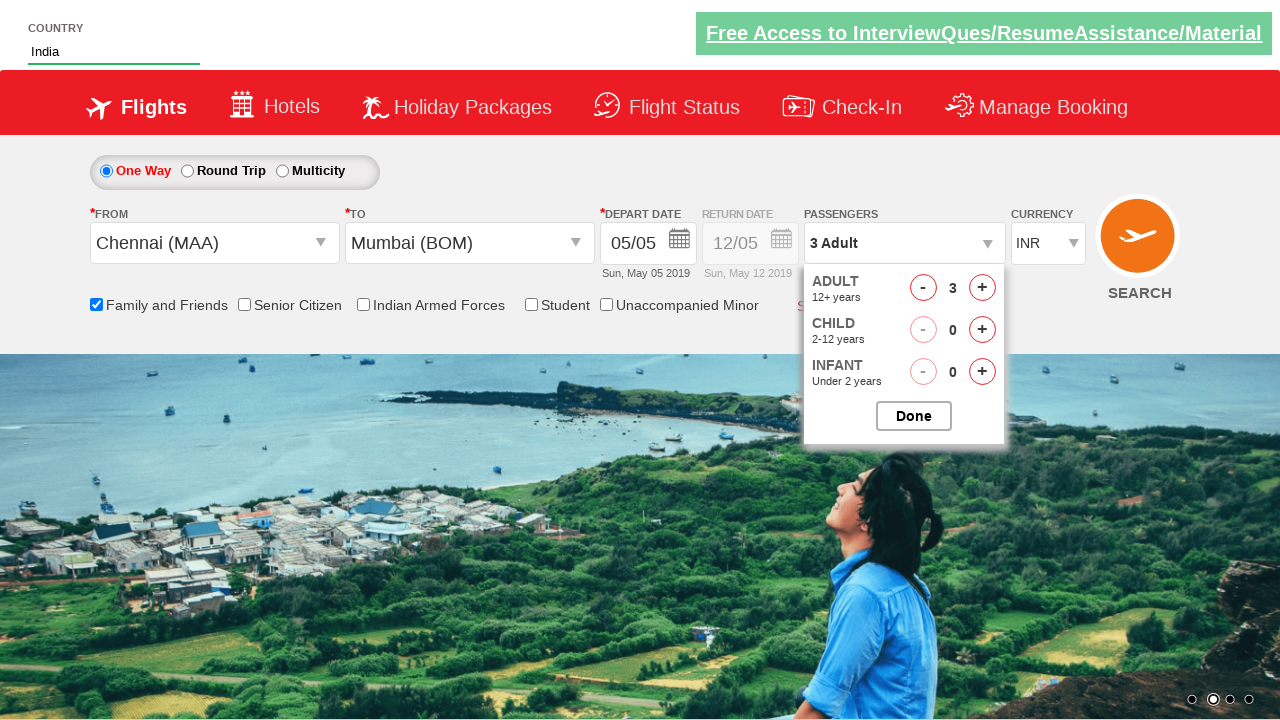

Added adult passenger 3 at (982, 288) on #hrefIncAdt
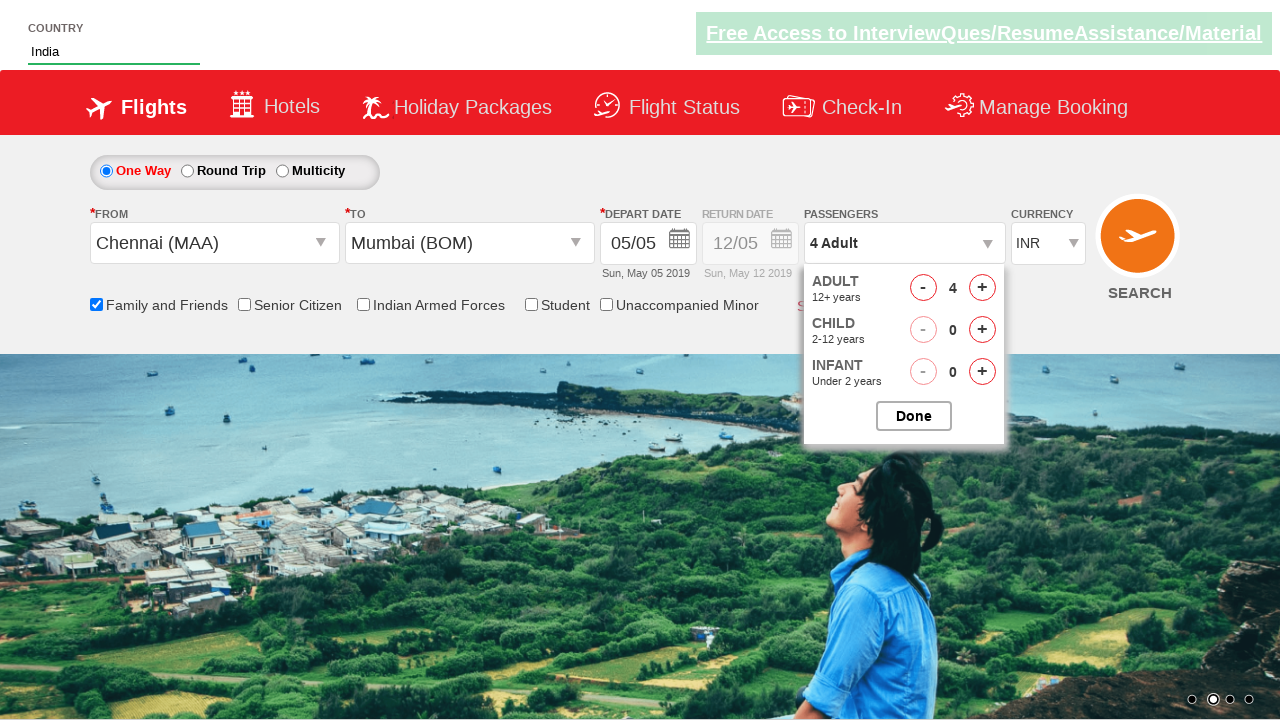

Selected currency from dropdown (index 3) on #ctl00_mainContent_DropDownListCurrency
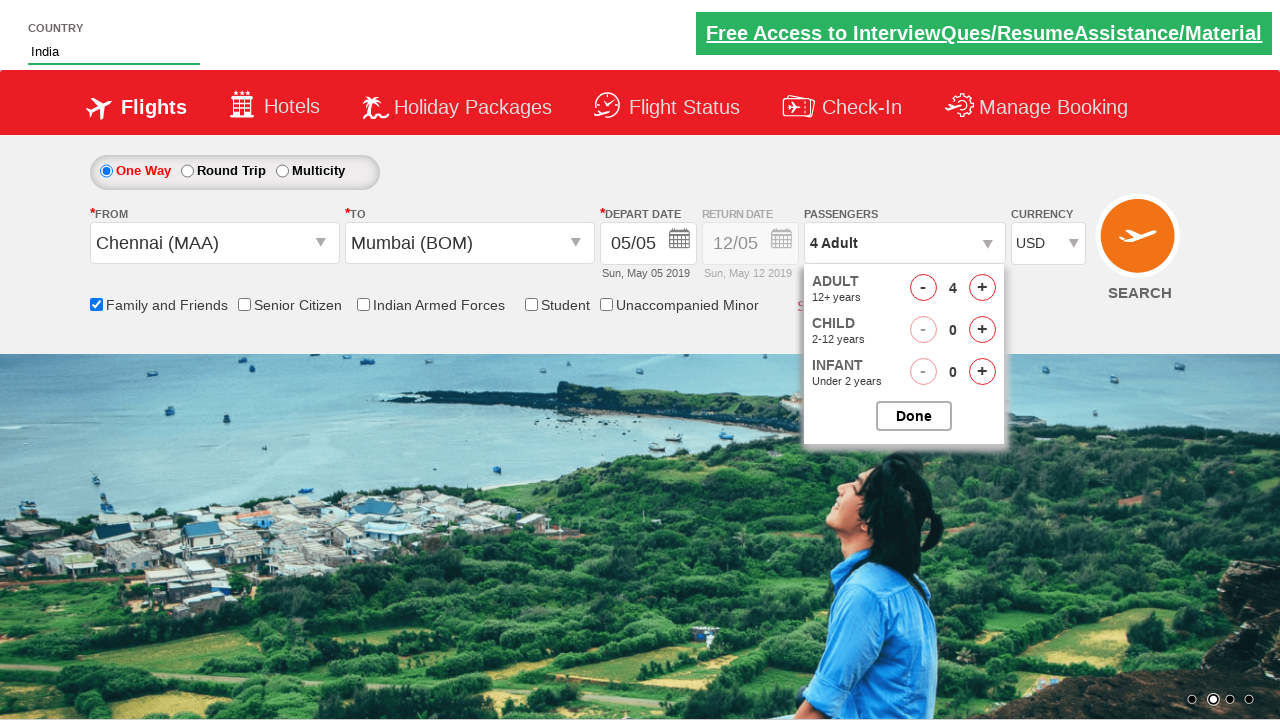

Clicked 'Find Flights' button to submit form at (1140, 245) on #ctl00_mainContent_btn_FindFlights
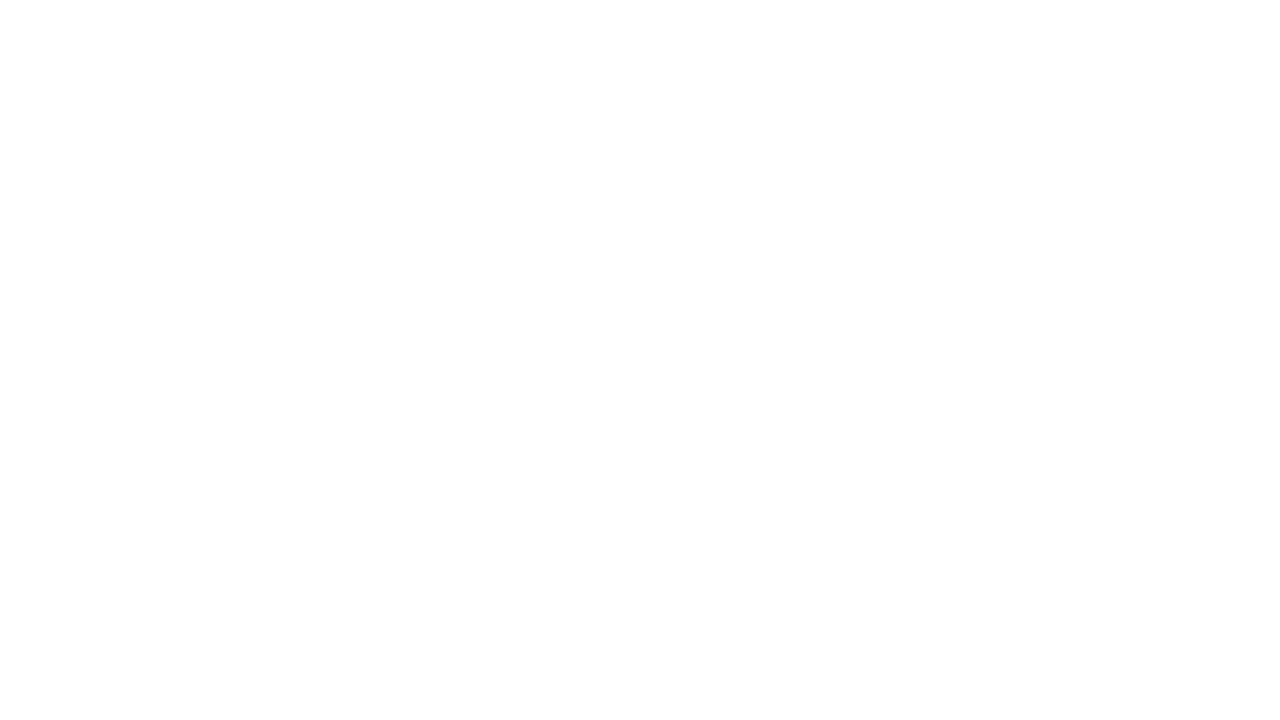

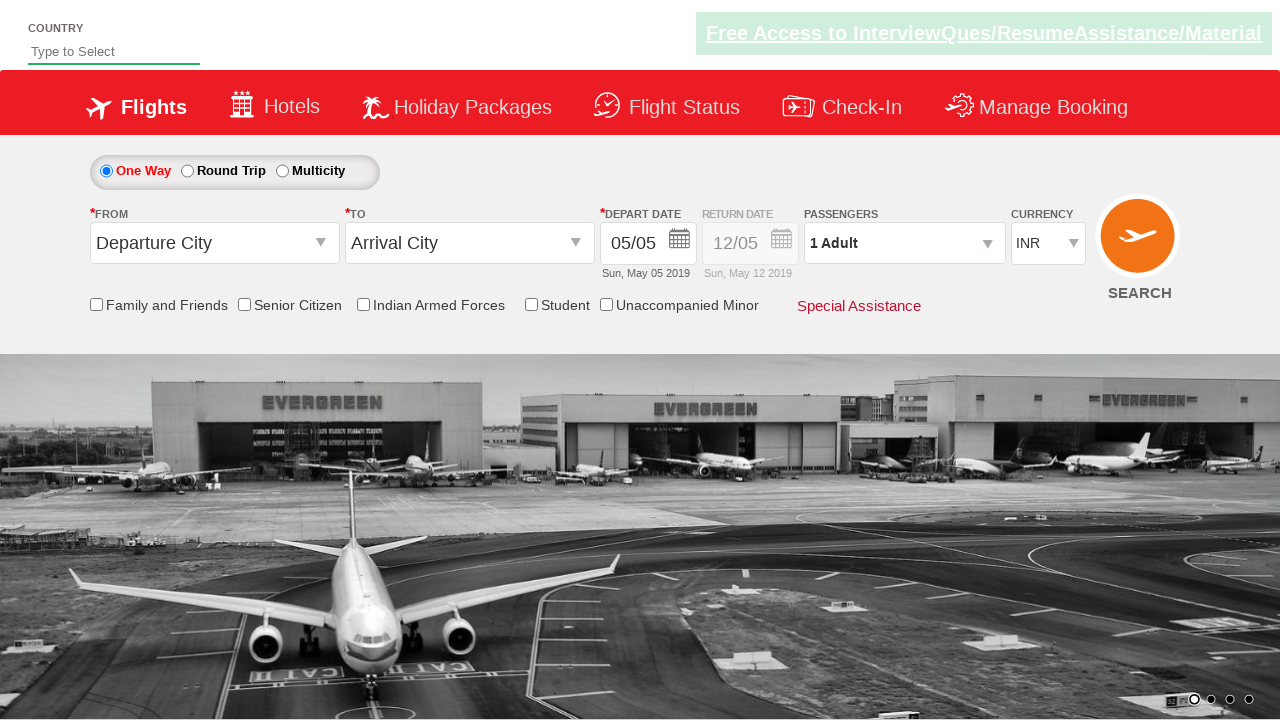